Tests GitHub advanced search functionality by filling in search criteria (search term, repository owner, date range, and programming language) and submitting the form to perform a code search.

Starting URL: https://github.com/search/advanced

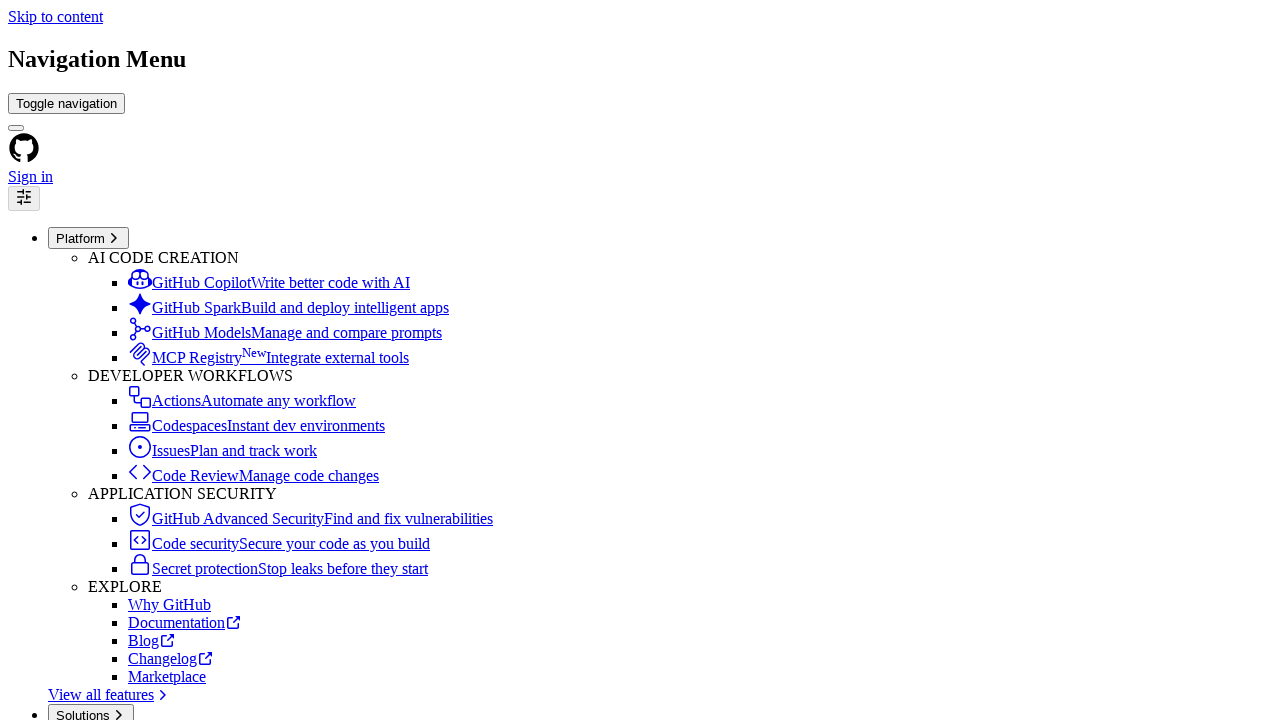

Filled search term field with 'web-scraping' on #adv_code_search input.js-advanced-search-input
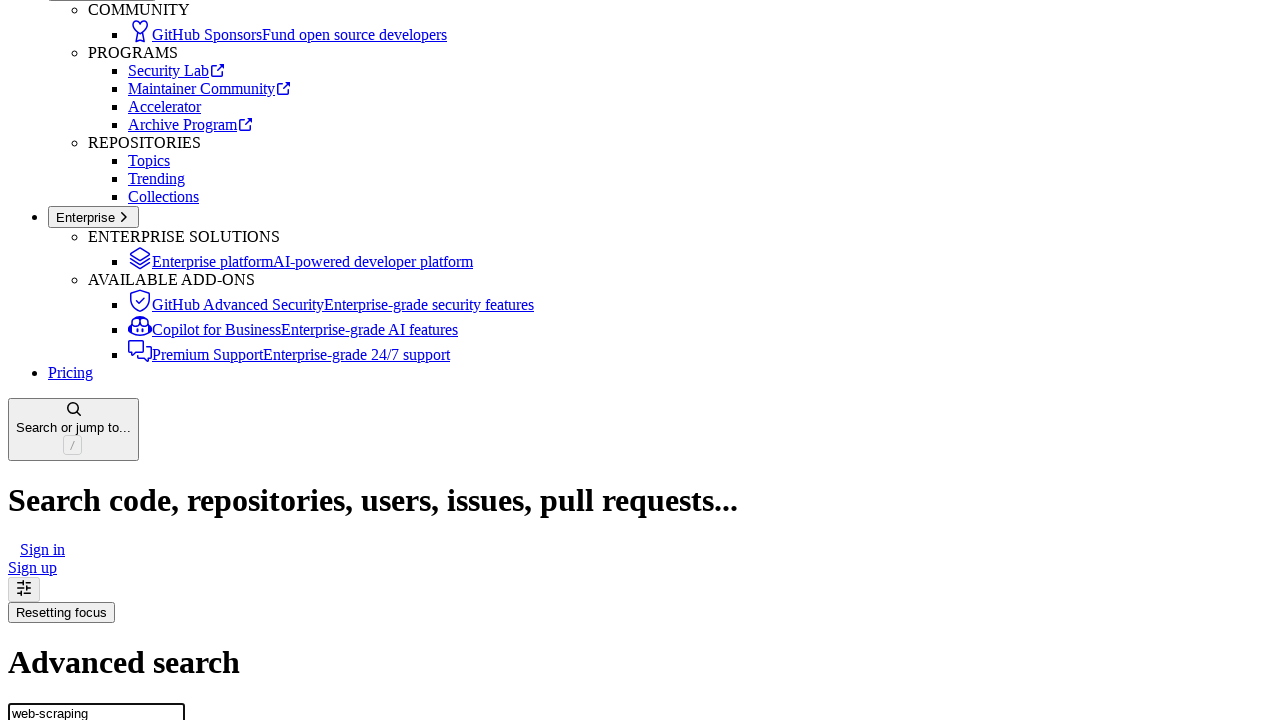

Filled repository owner field with 'microsoft' on #search_from
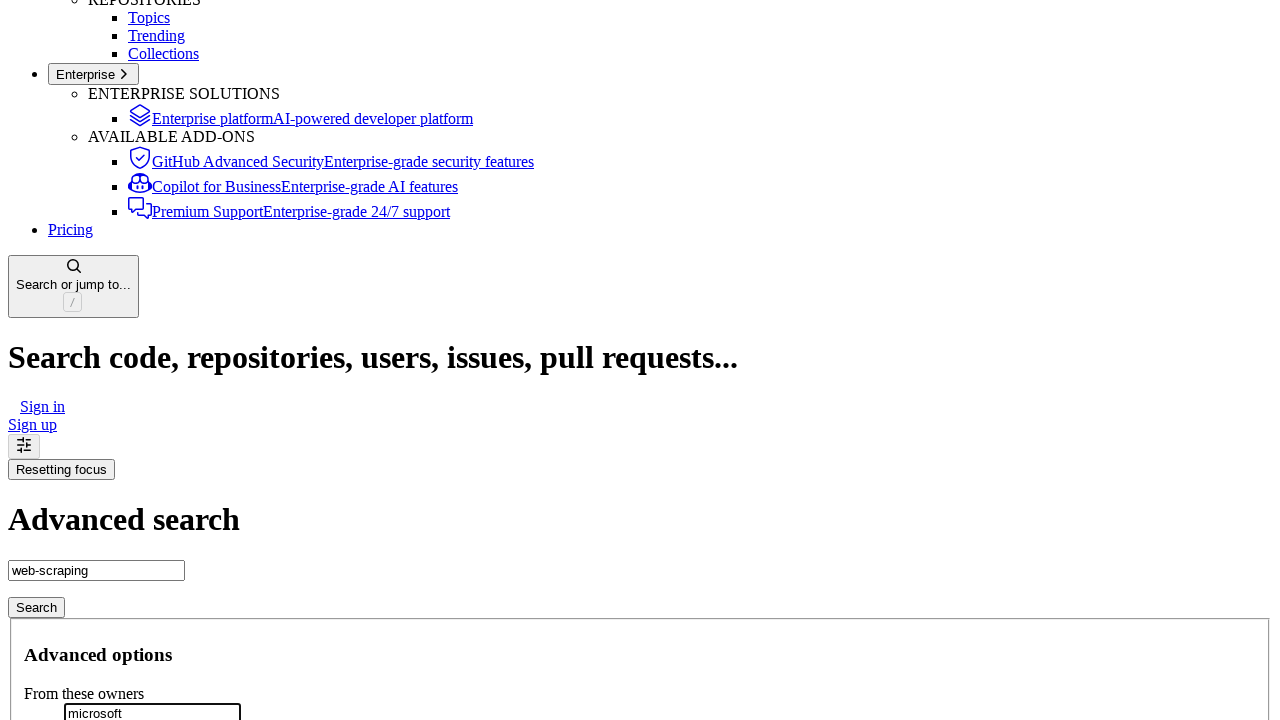

Filled date filter field with '>2020' on #search_date
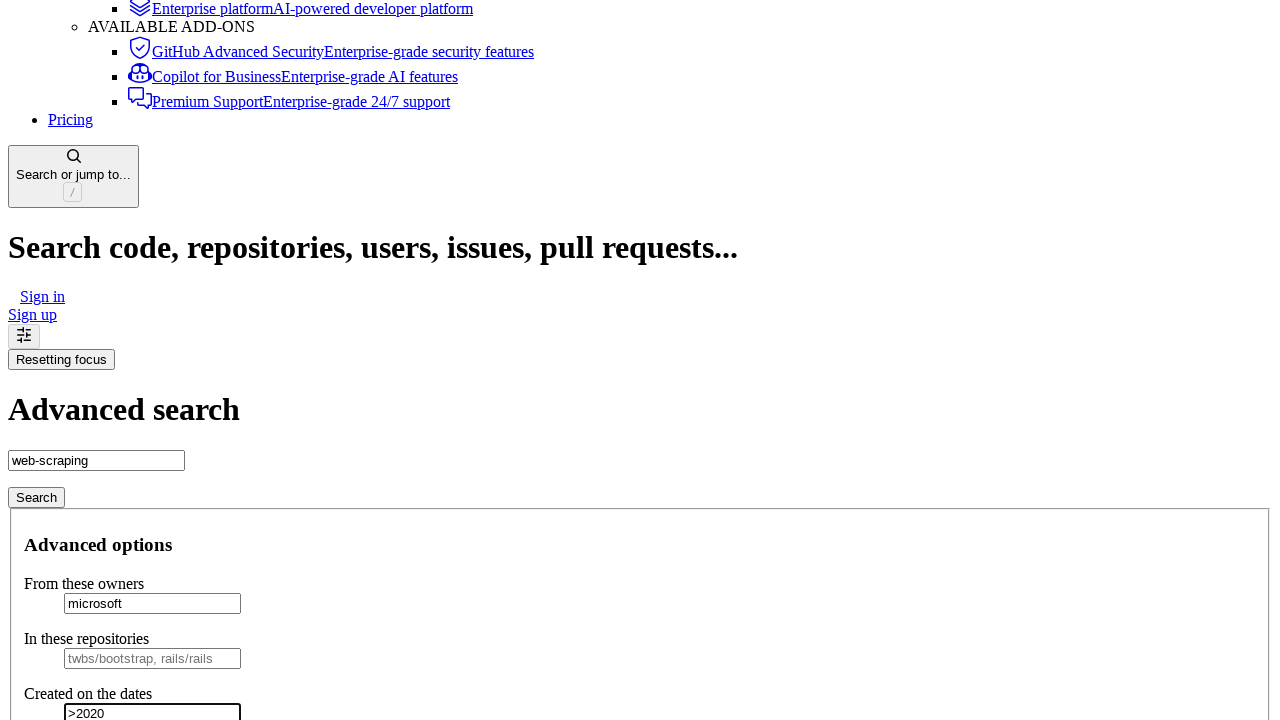

Selected 'Python' from programming language dropdown on select#search_language
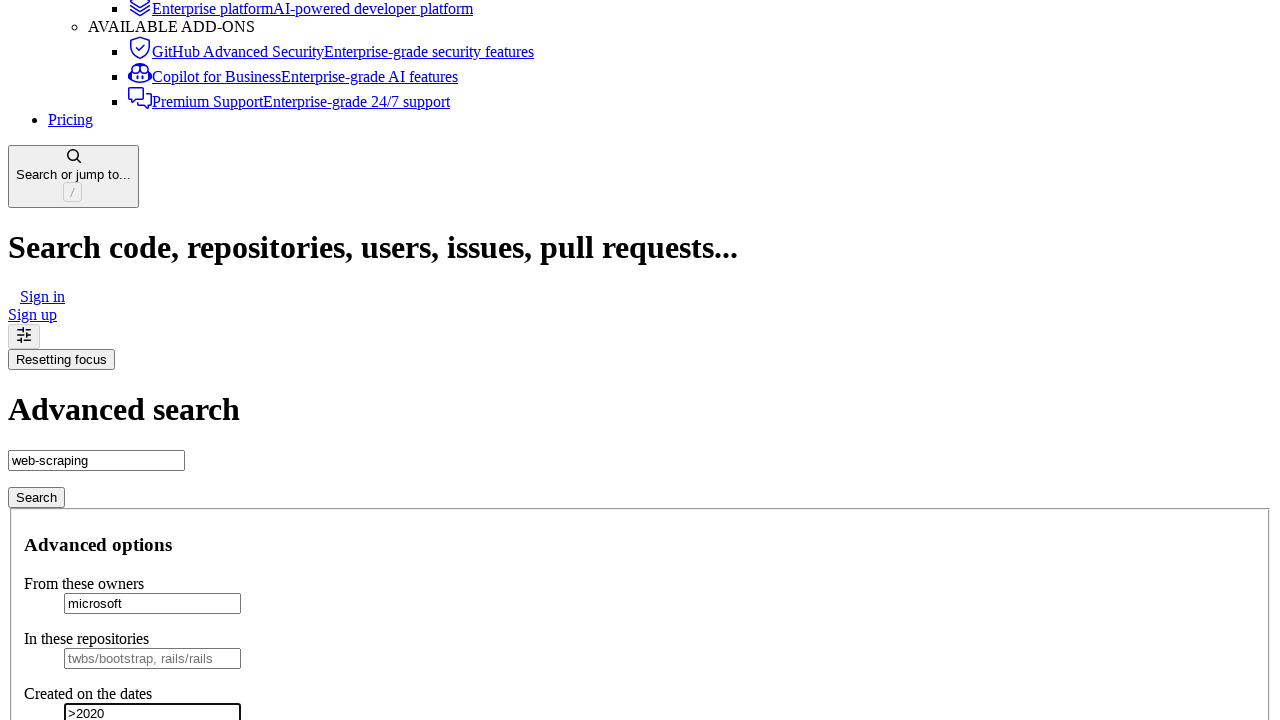

Clicked submit button to perform advanced code search at (36, 497) on #adv_code_search button[type="submit"]
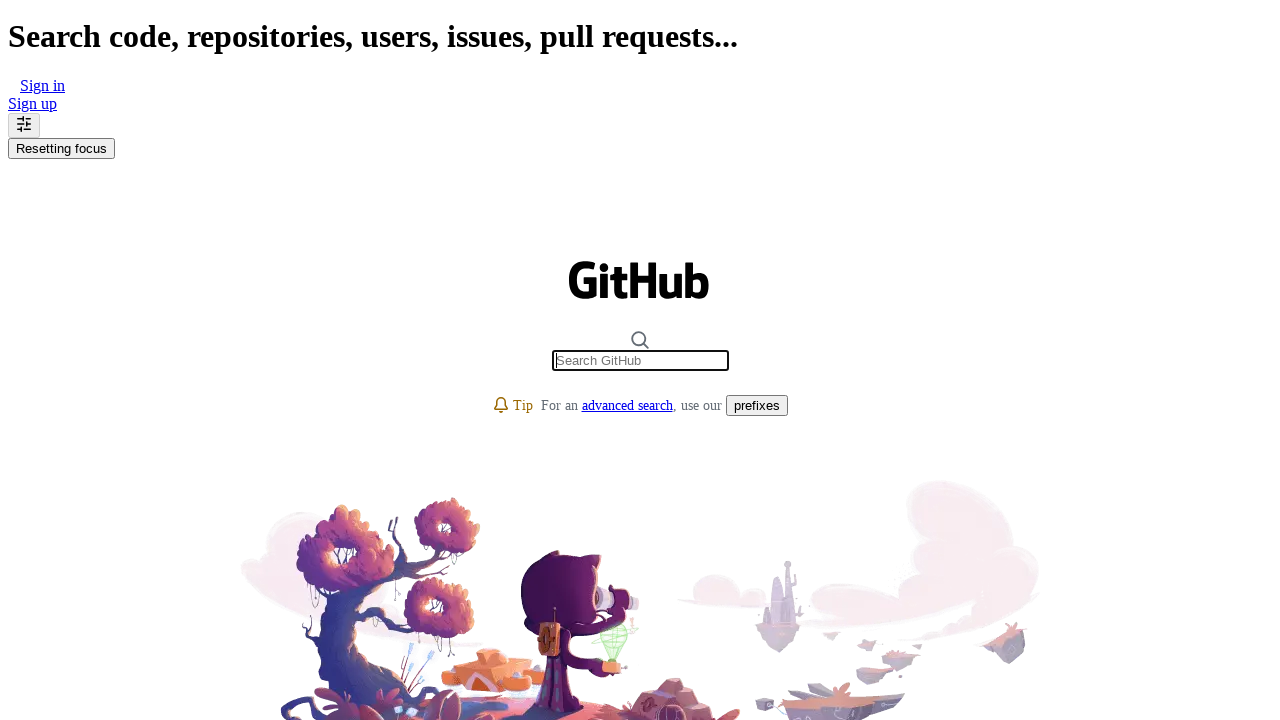

Search results page loaded (network idle)
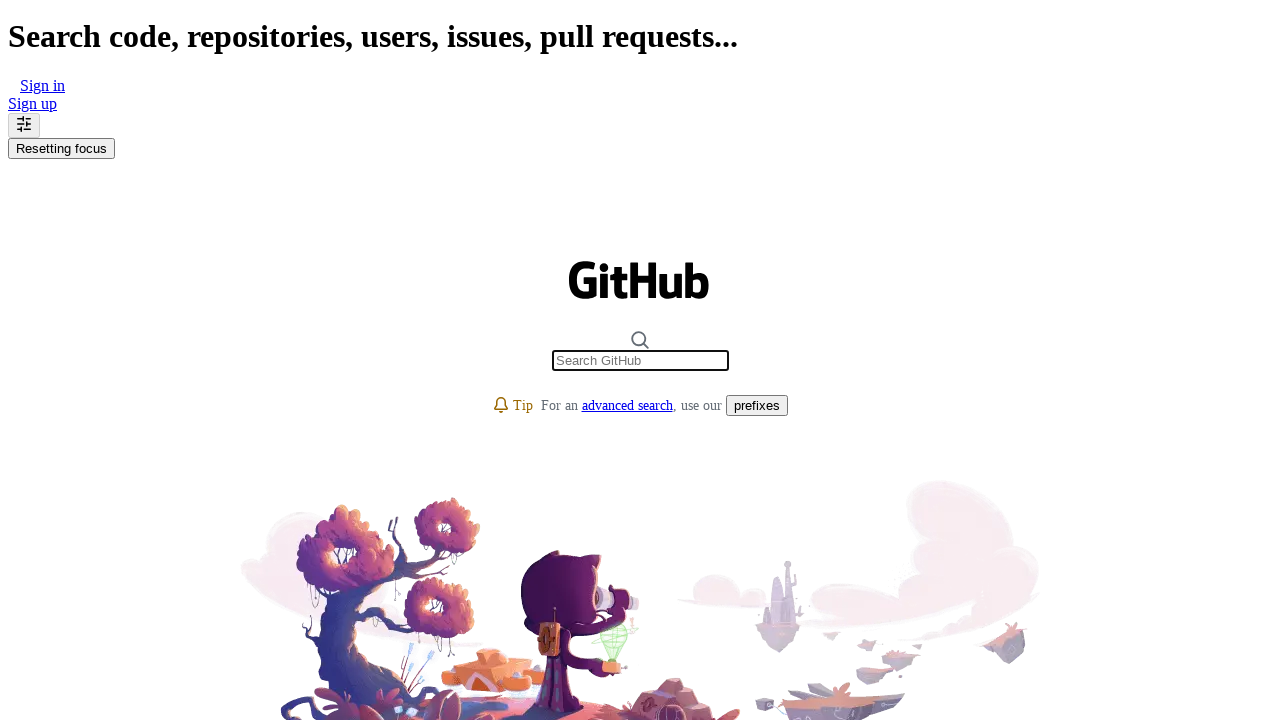

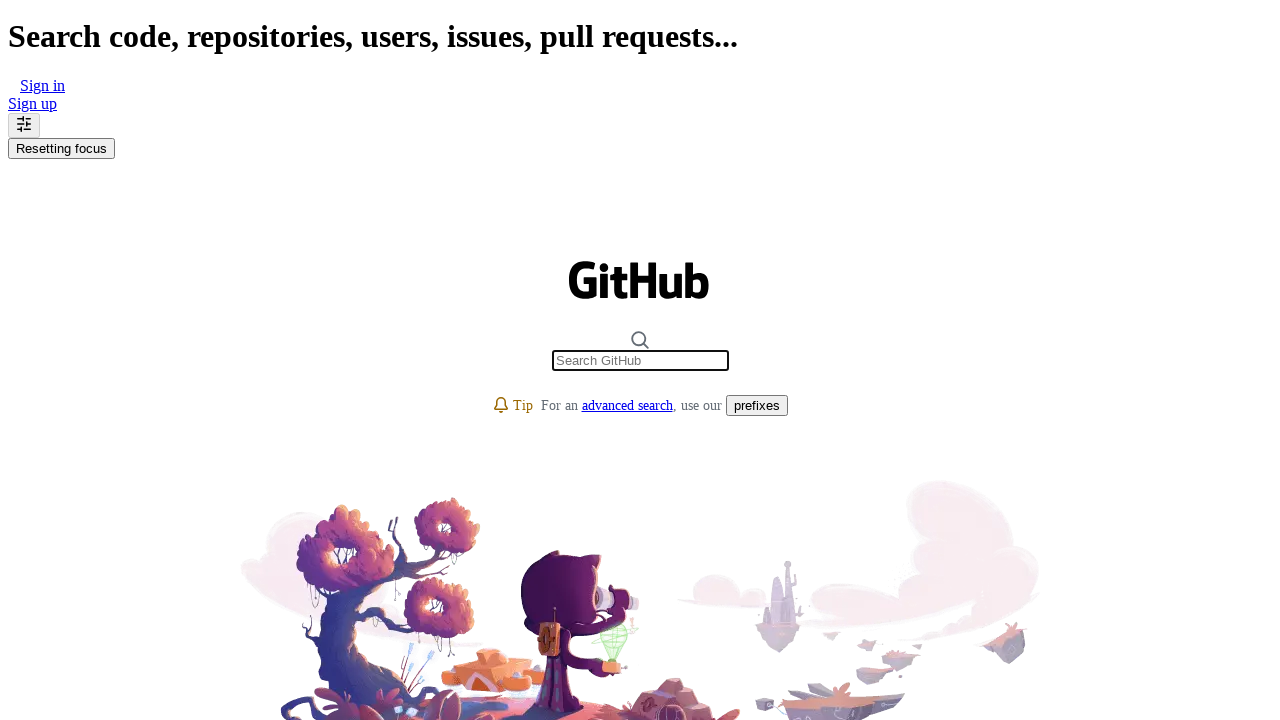